Navigates to Python.org, searches for "pycon" using the search form, and verifies results are displayed

Starting URL: http://www.python.org

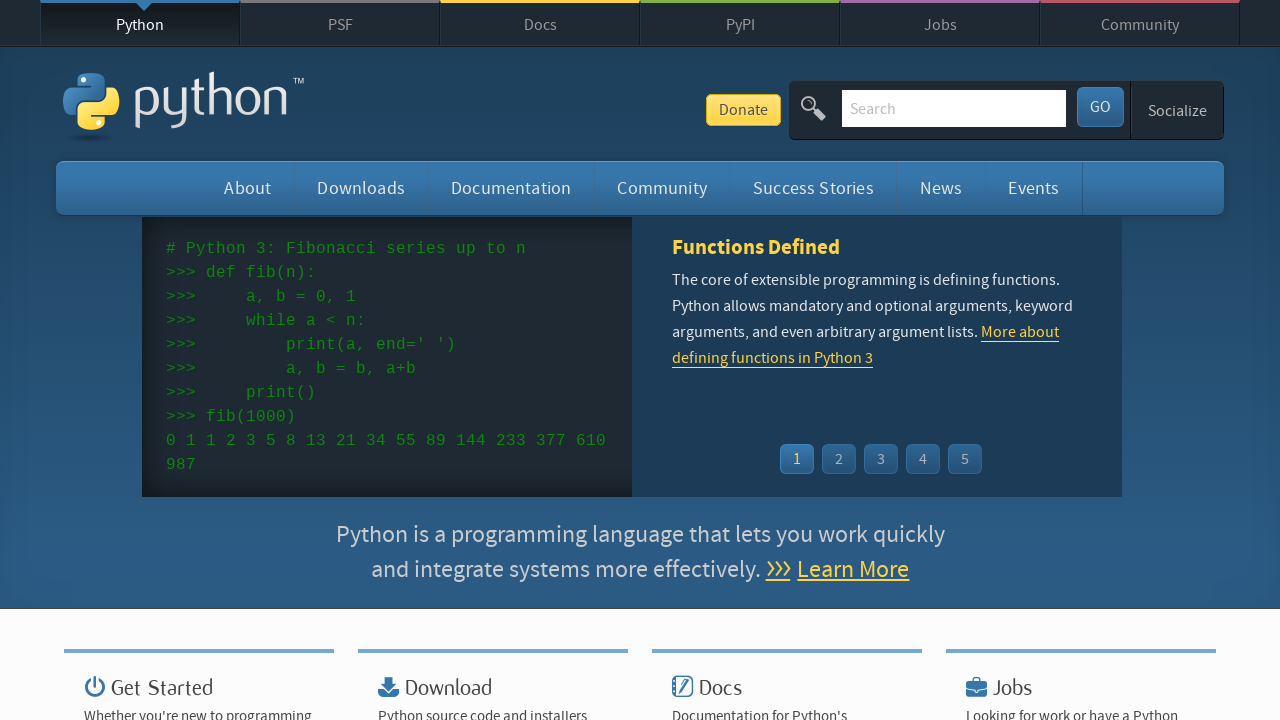

Filled search box with 'pycon' on input[name='q']
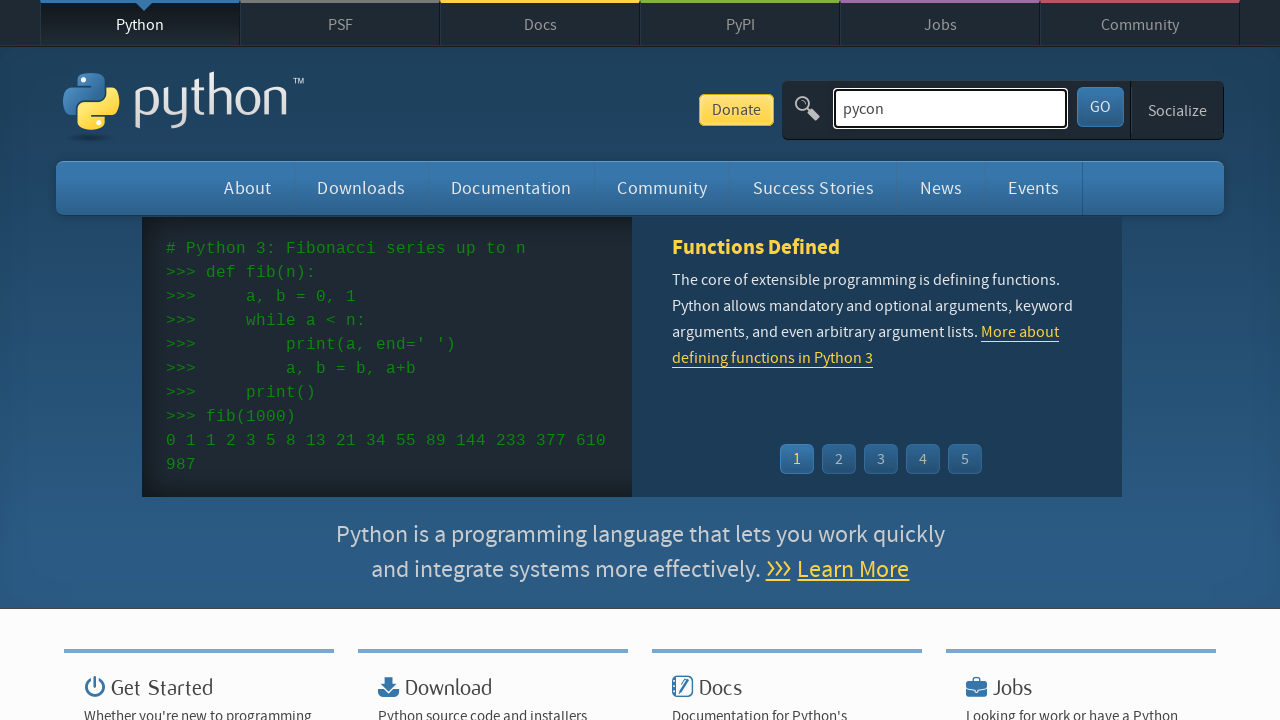

Pressed Enter to submit search query on input[name='q']
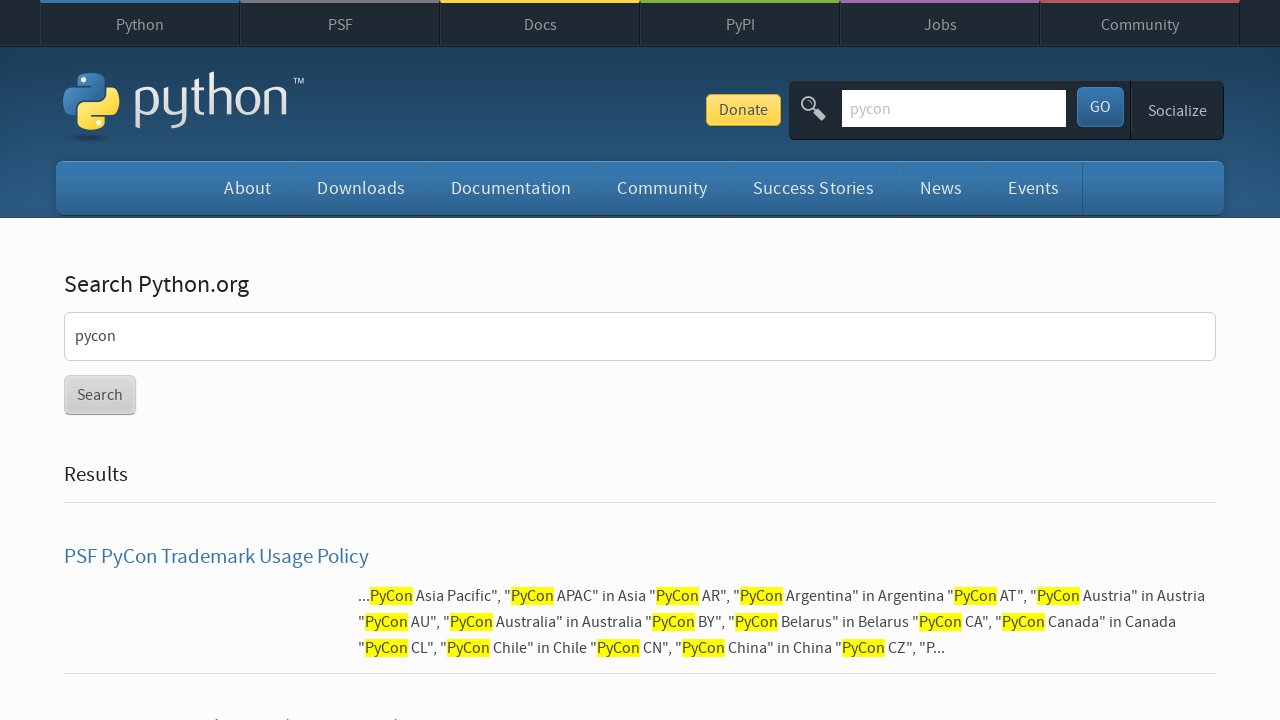

Waited for search results page to load (networkidle)
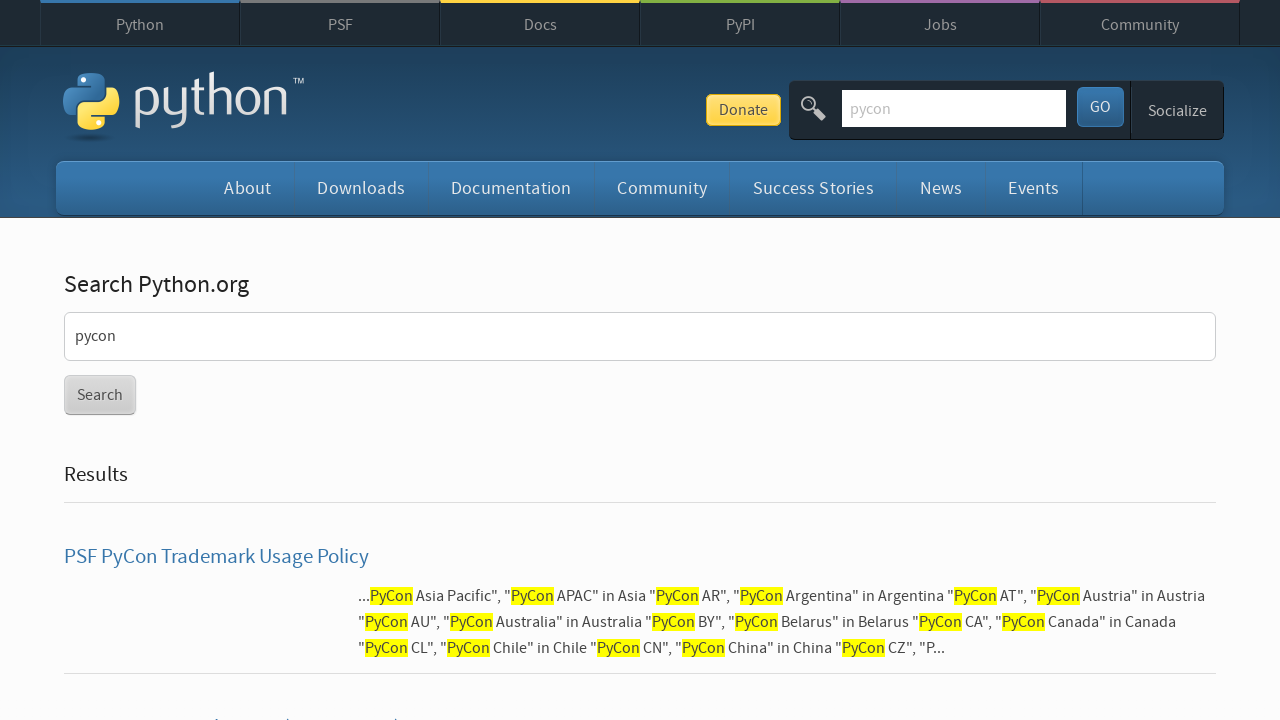

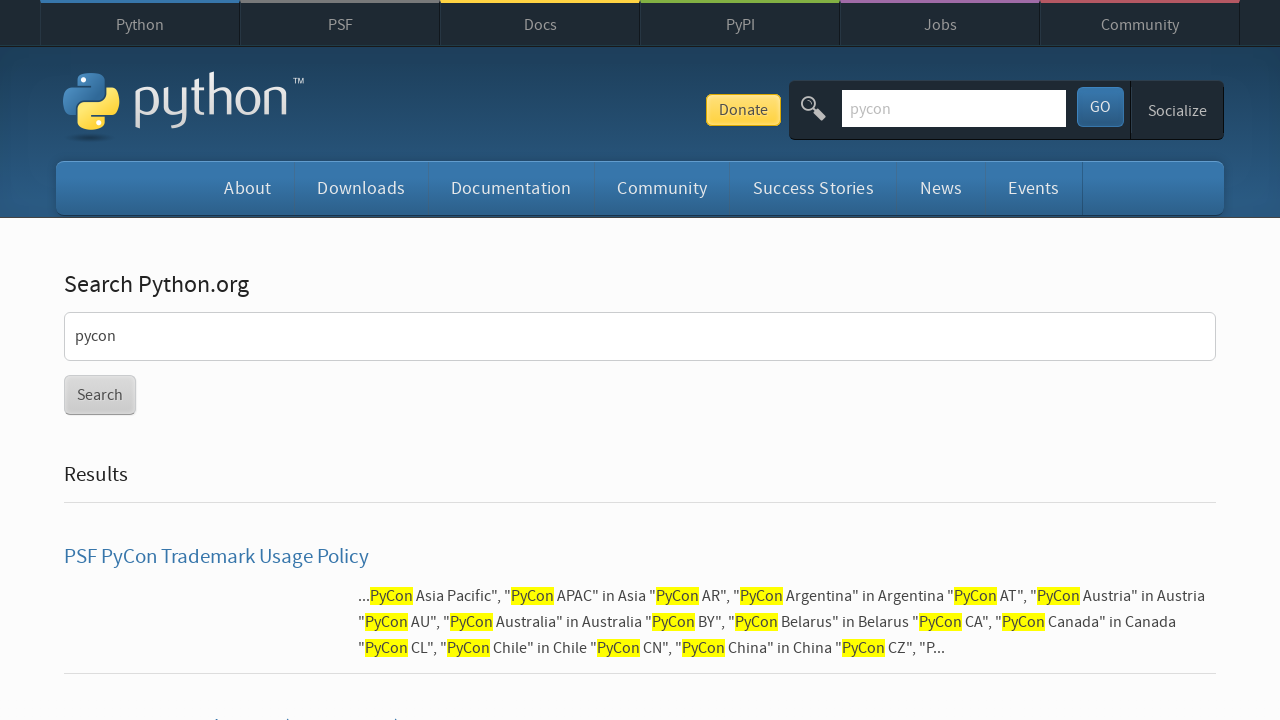